Tests jQuery UI datepicker widget by switching to iframe, clicking the datepicker input to open it, and navigating to the previous month using the navigation button.

Starting URL: https://jqueryui.com/datepicker/

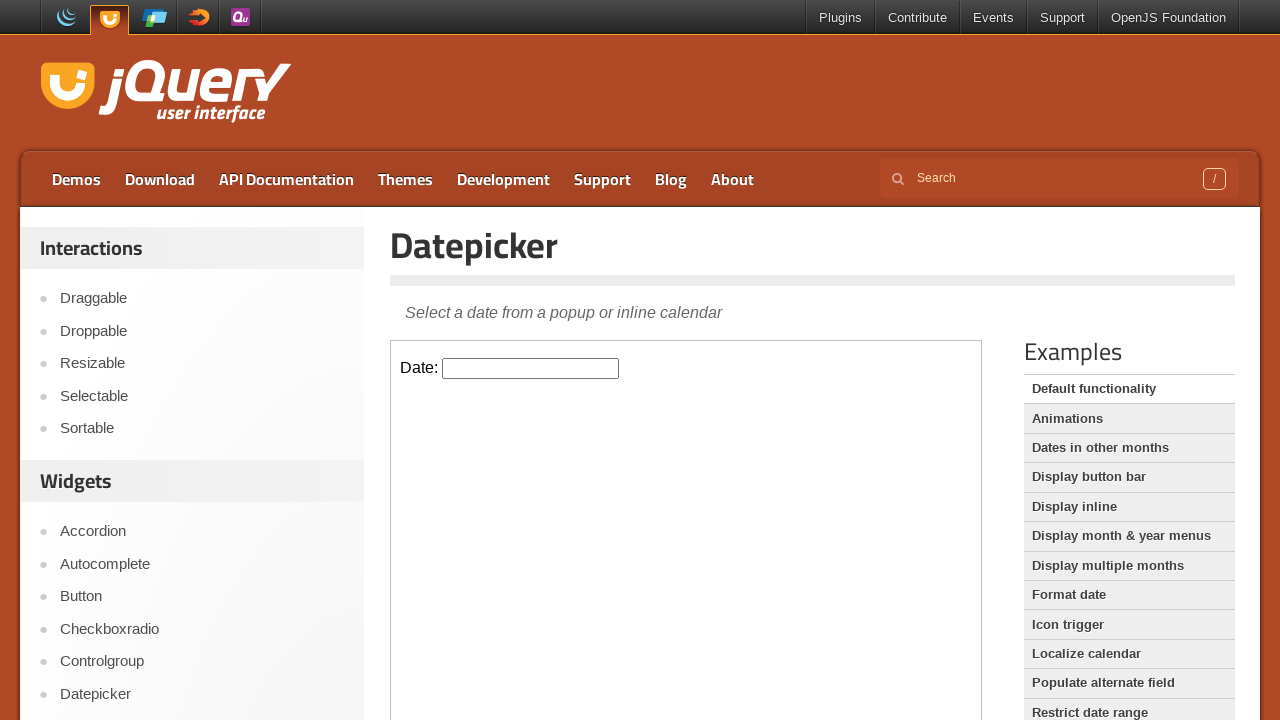

Located iframe containing datepicker widget
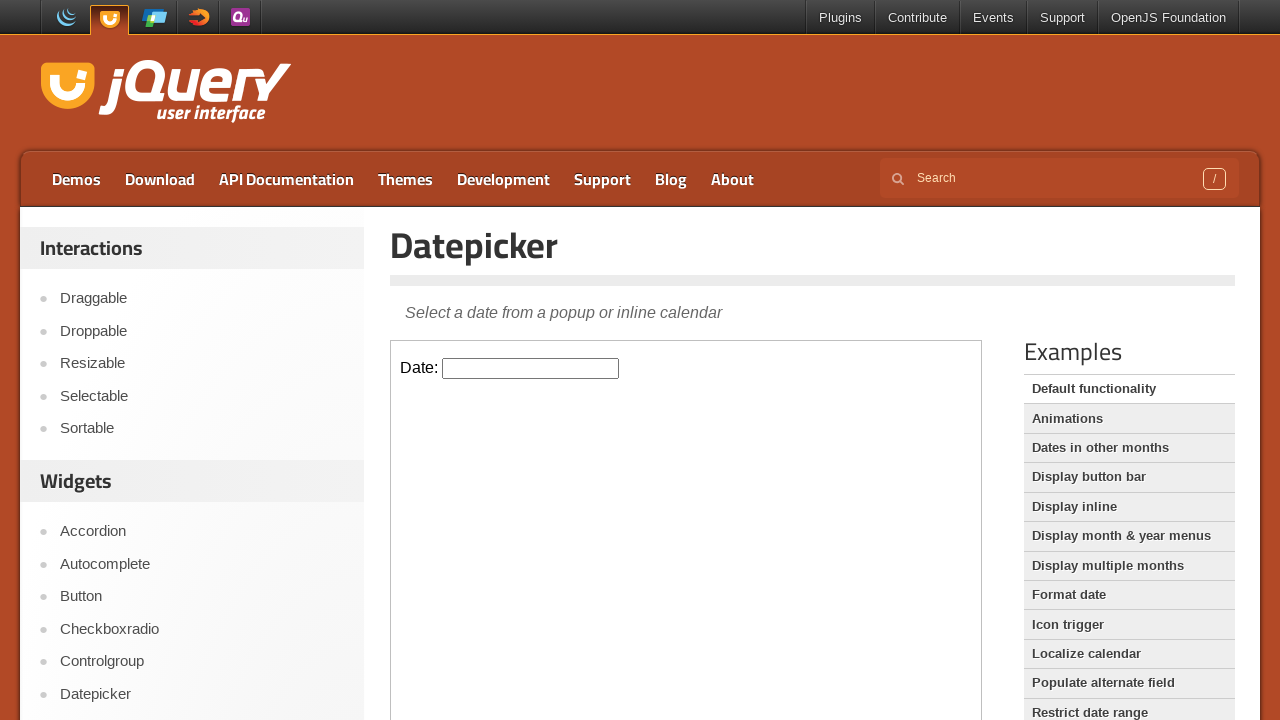

Clicked datepicker input to open calendar at (531, 368) on iframe.demo-frame >> nth=0 >> internal:control=enter-frame >> #datepicker
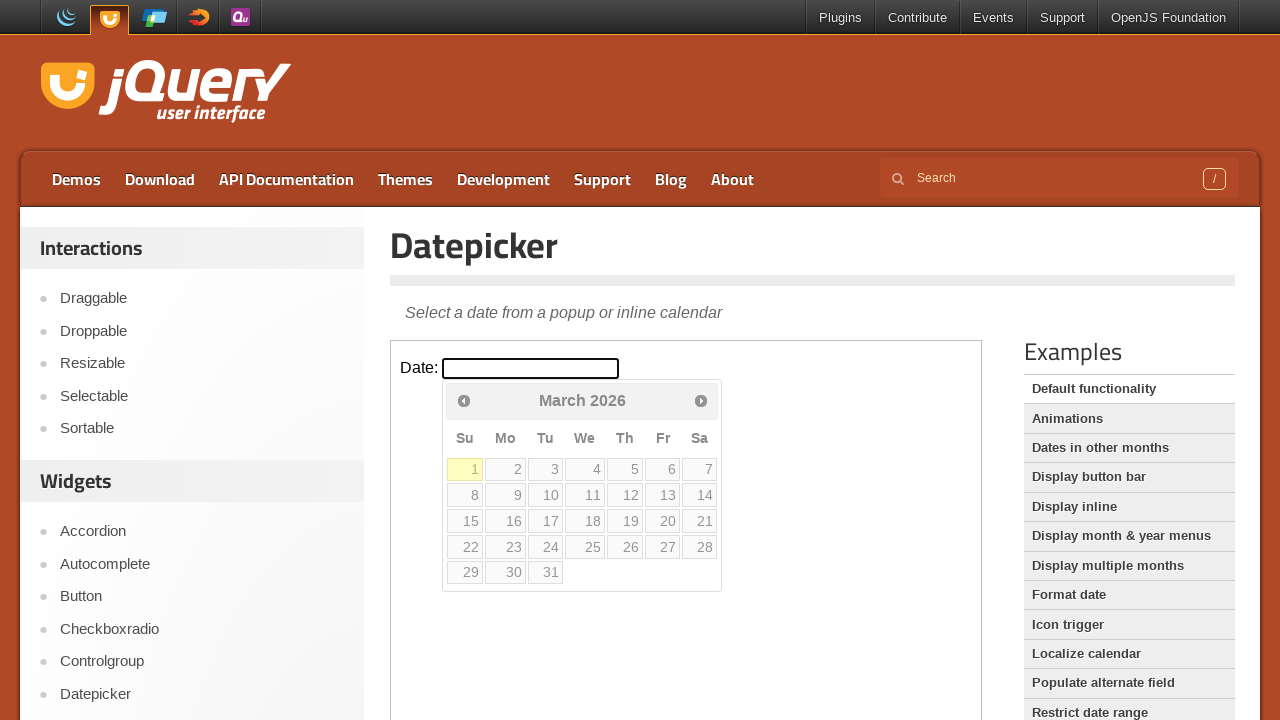

Datepicker calendar appeared
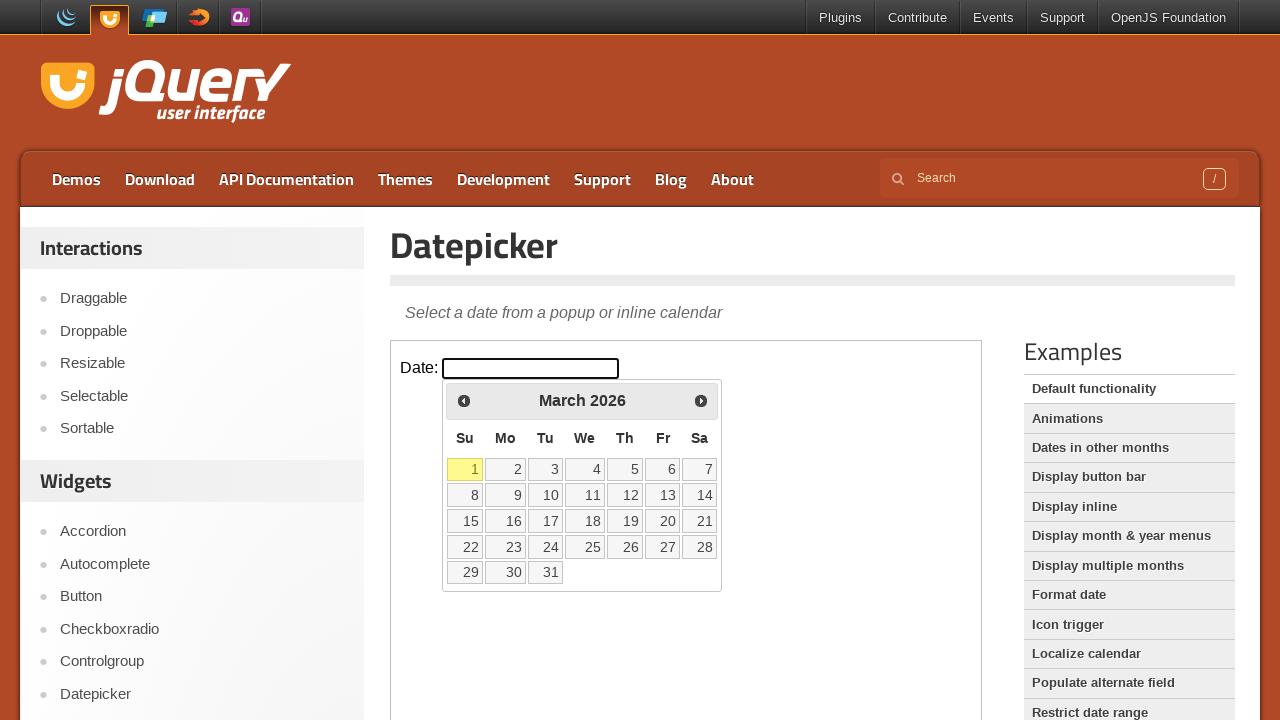

Clicked previous month navigation button at (464, 400) on iframe.demo-frame >> nth=0 >> internal:control=enter-frame >> #ui-datepicker-div
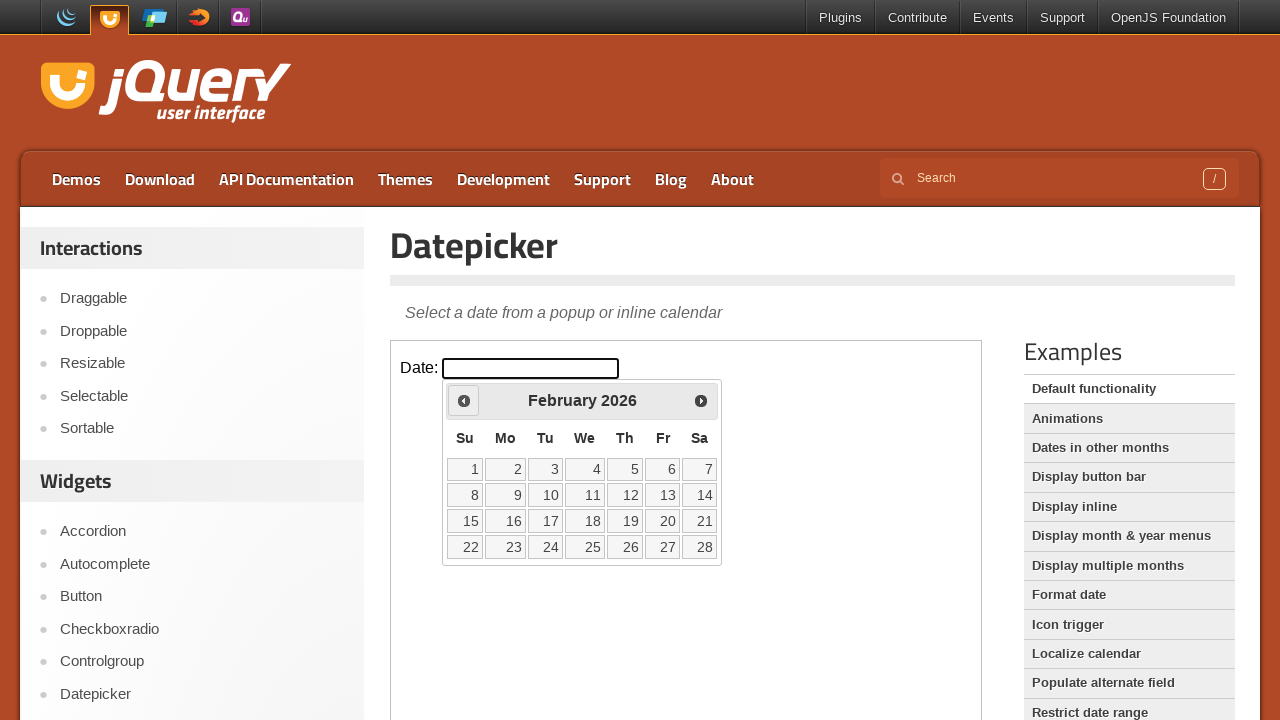

Calendar updated after navigation
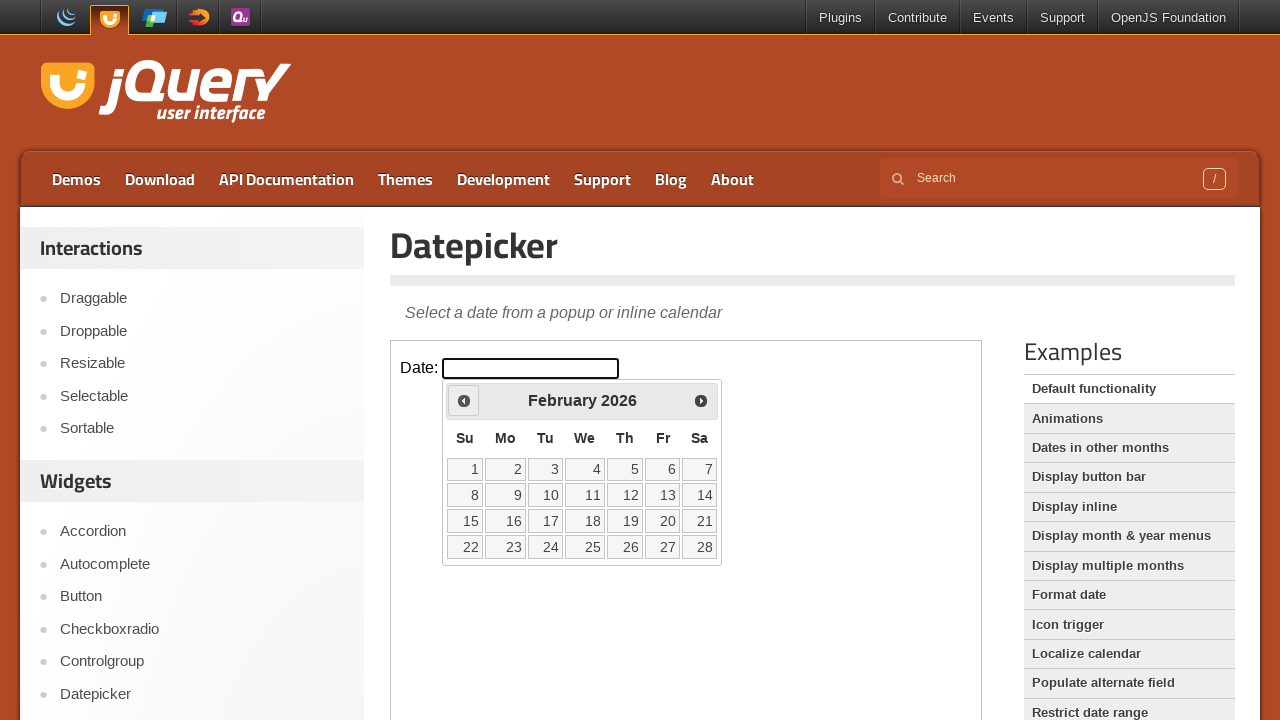

Verified last date link is visible in calendar
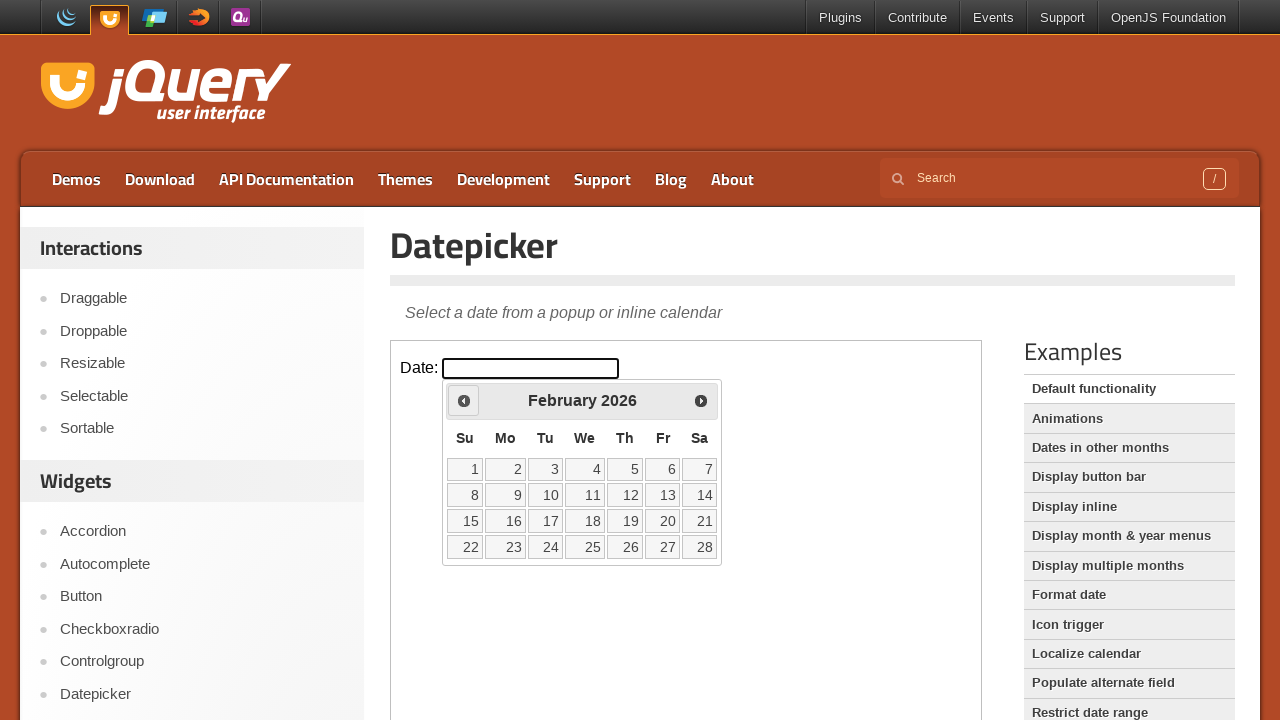

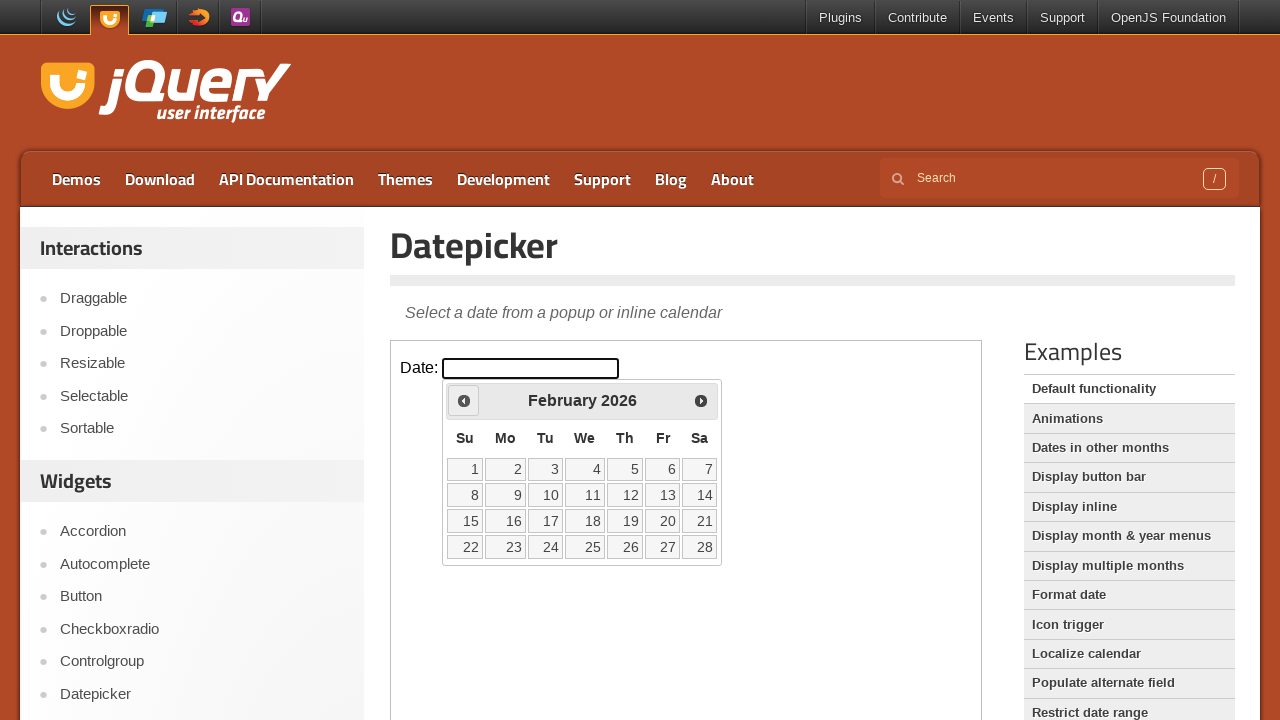